Tests handling of a simple JavaScript alert dialog by clicking a button that triggers an alert and accepting it

Starting URL: https://testautomationpractice.blogspot.com/

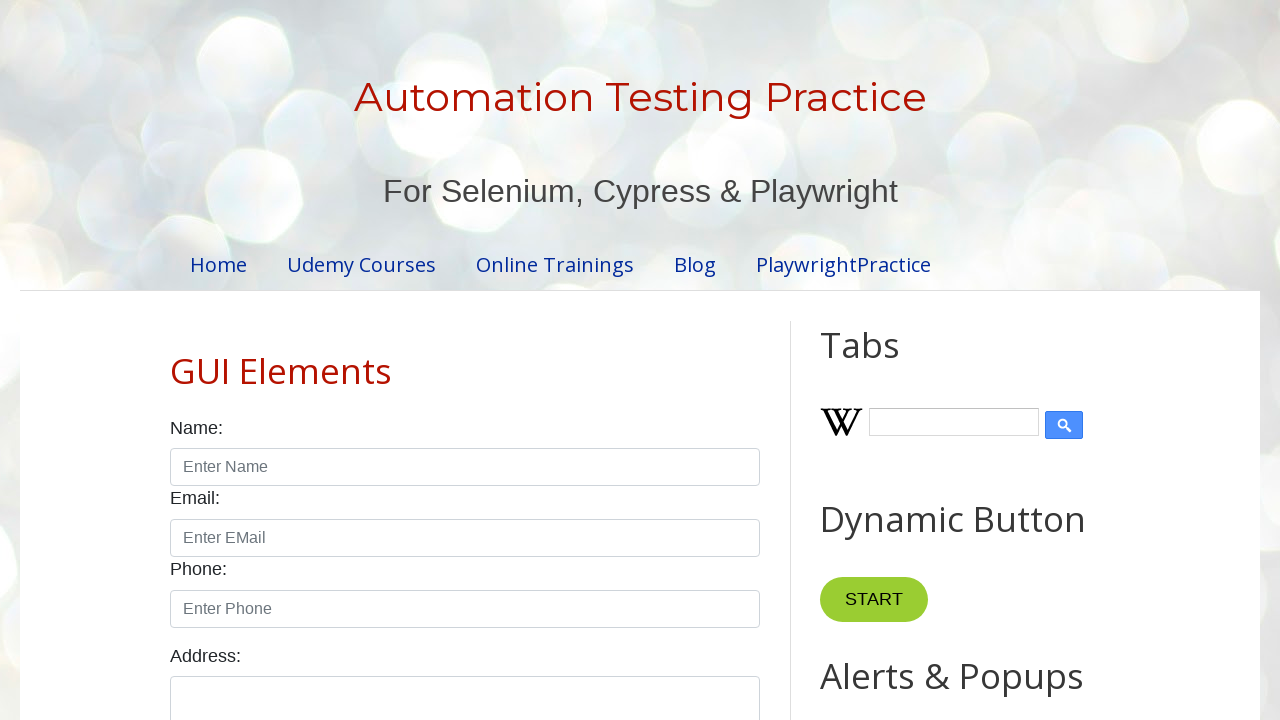

Set up dialog handler to accept alerts
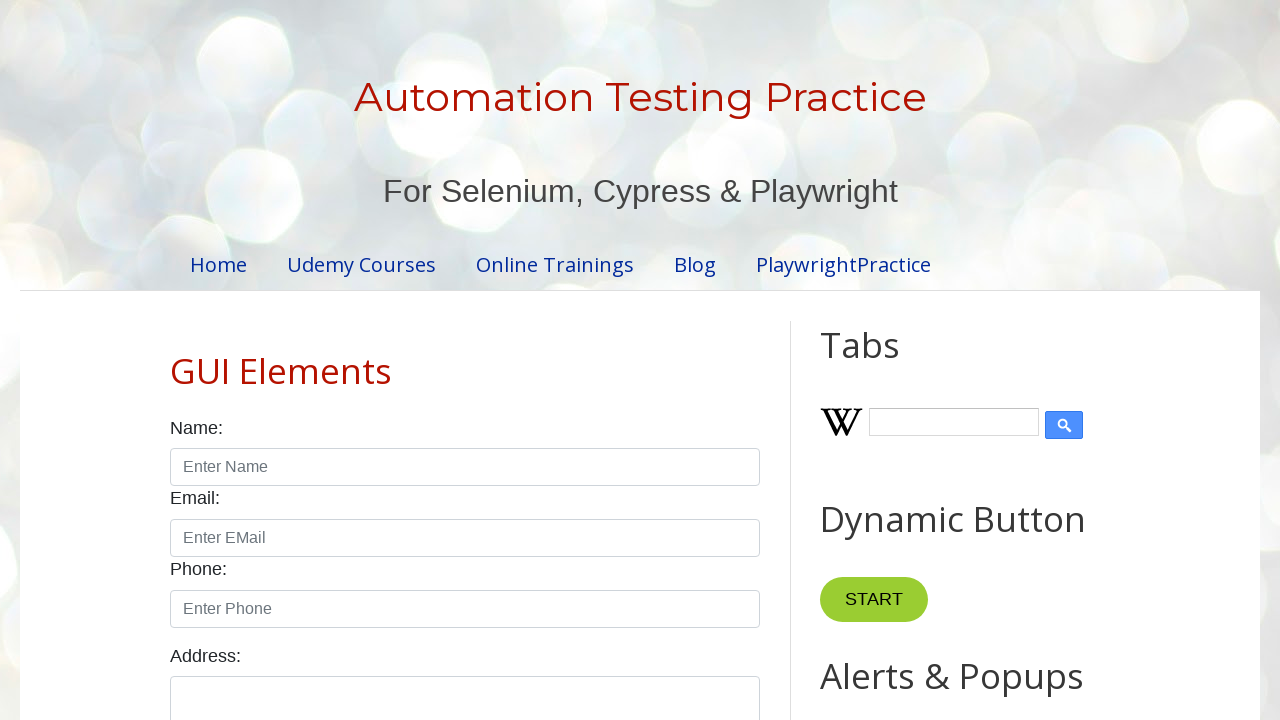

Clicked 'Simple alert' button to trigger JavaScript alert dialog at (888, 361) on internal:text="Simple alert"i
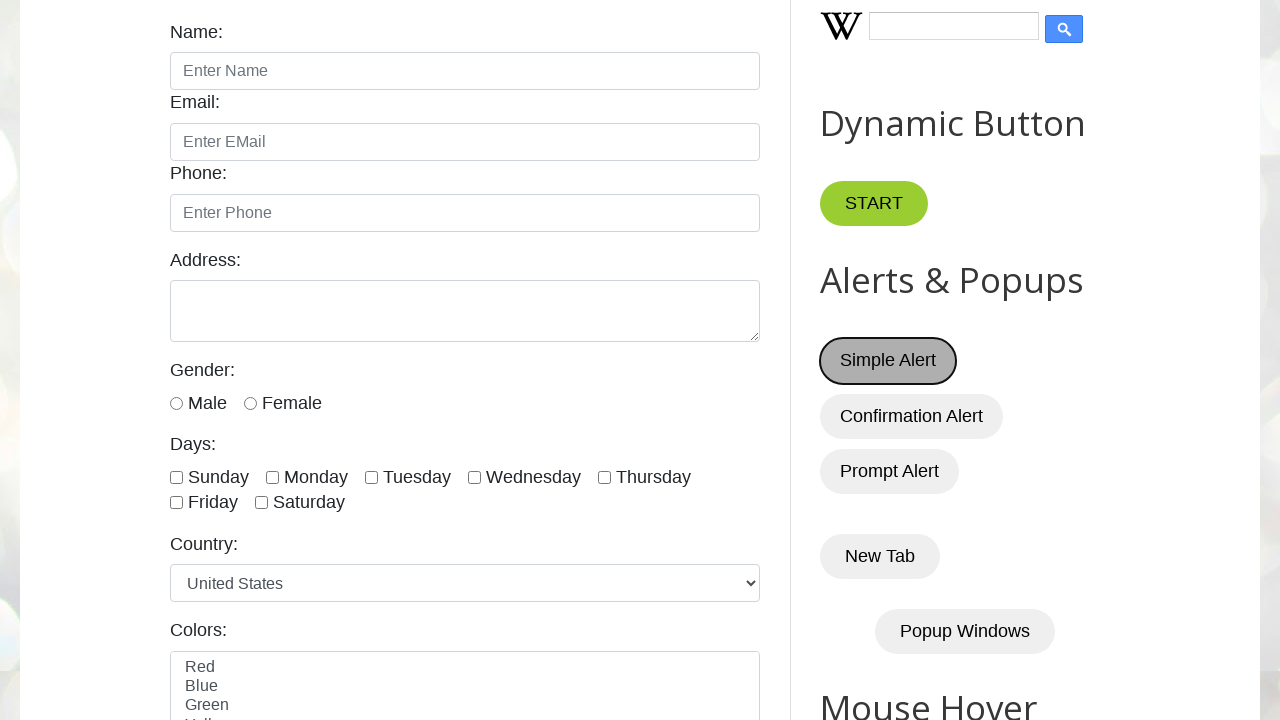

Waited for alert dialog to be processed and accepted
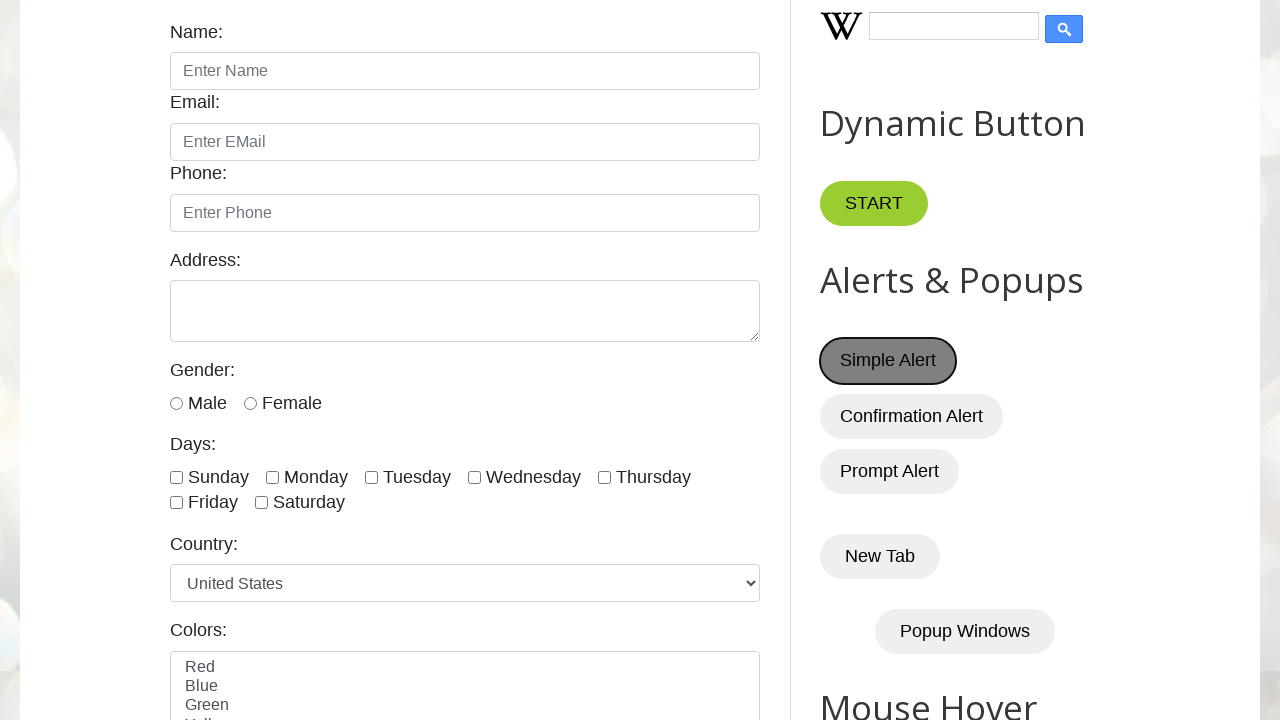

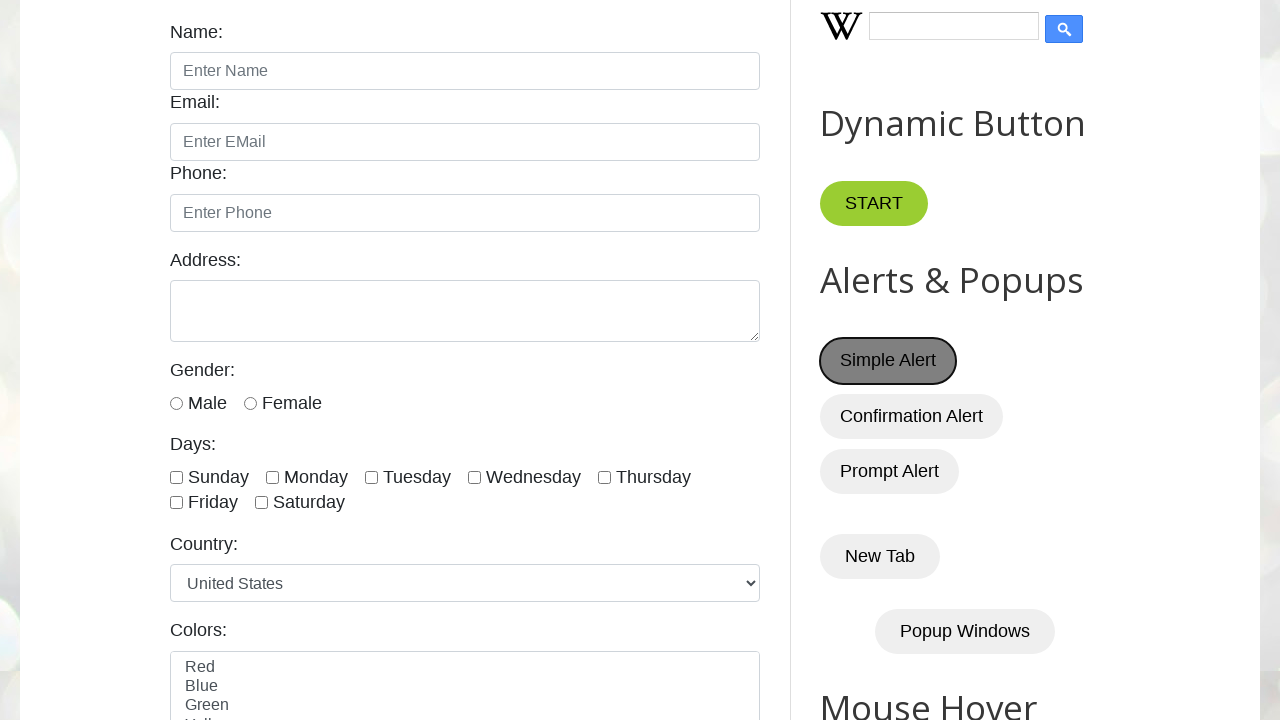